Tests navigation to the Shop page and verifies the filter section is displayed

Starting URL: https://practice.automationtesting.in/

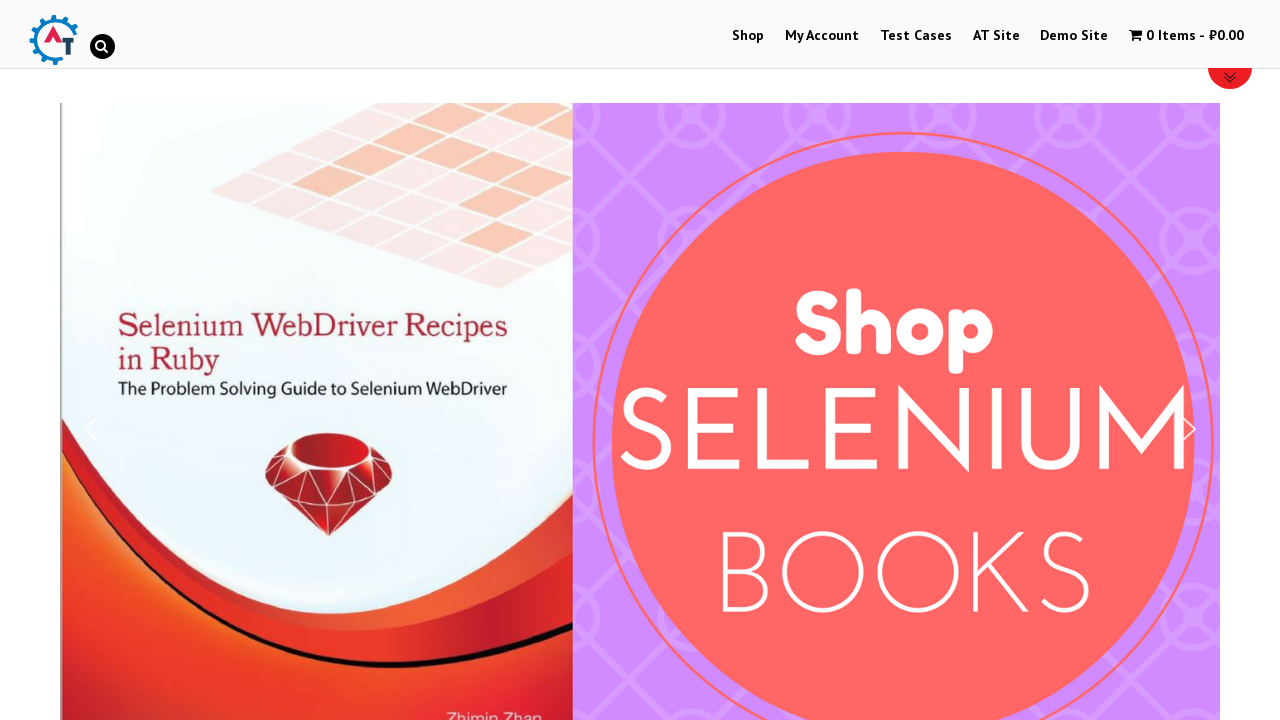

Clicked on Shop menu link to navigate to Shop page at (748, 36) on #menu-item-40 > a
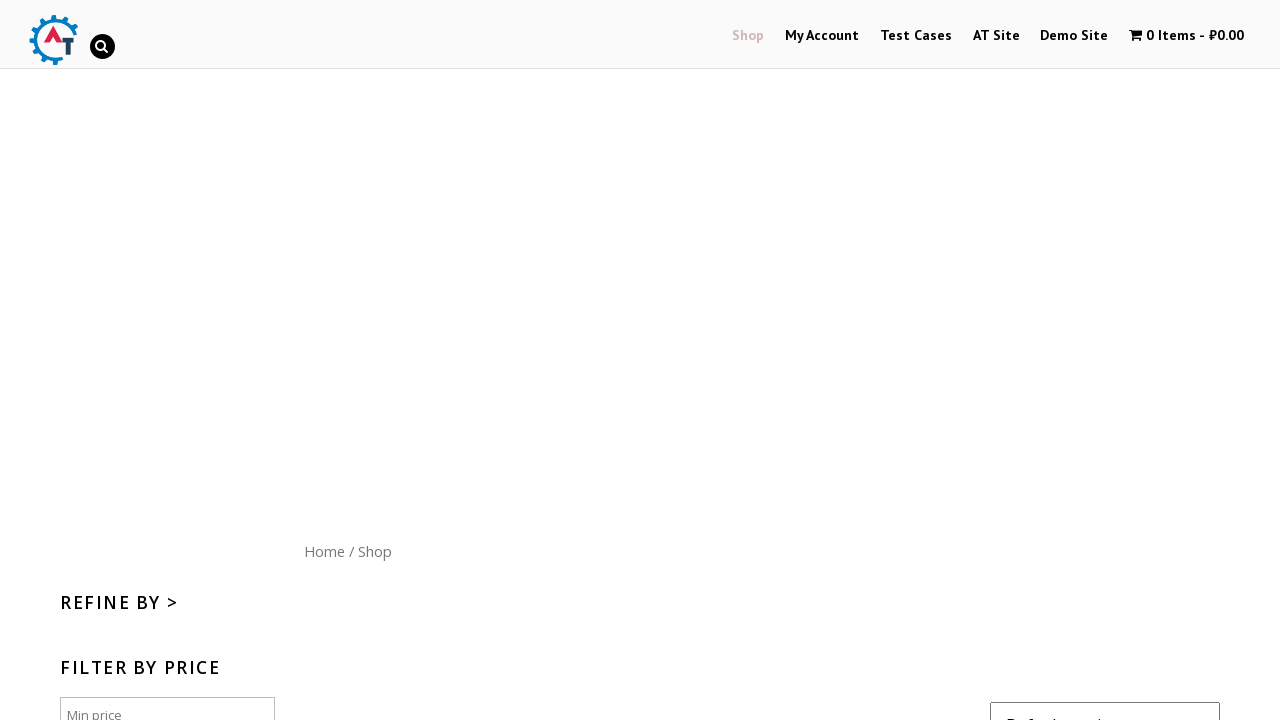

Filter section loaded and verified on Shop page
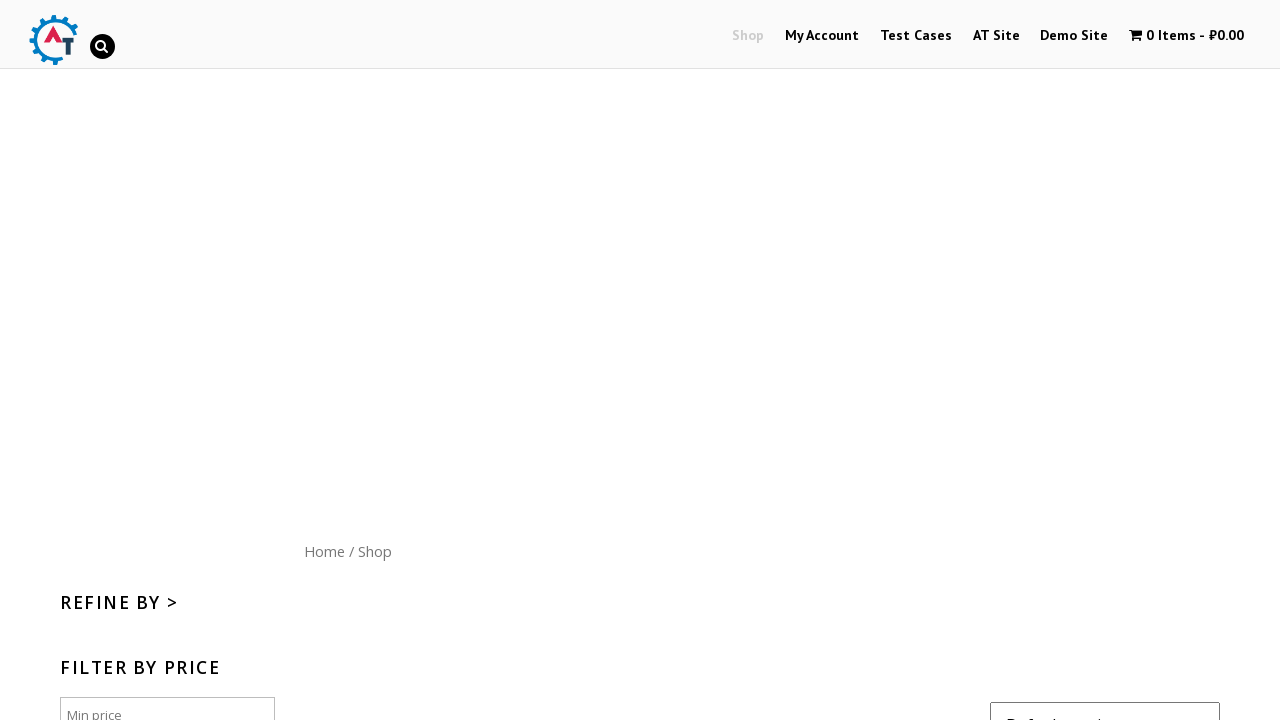

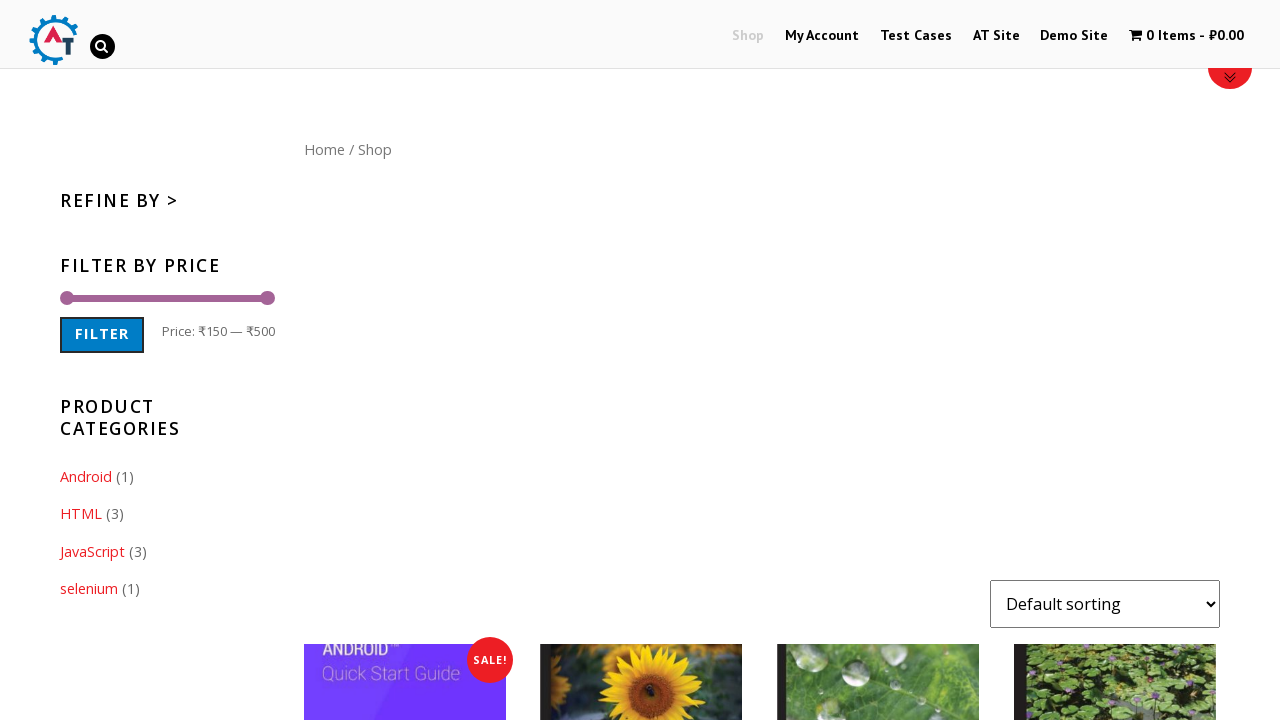